Tests waiting for a dynamically appearing element using wait helpers

Starting URL: https://demoqa.com/dynamic-properties

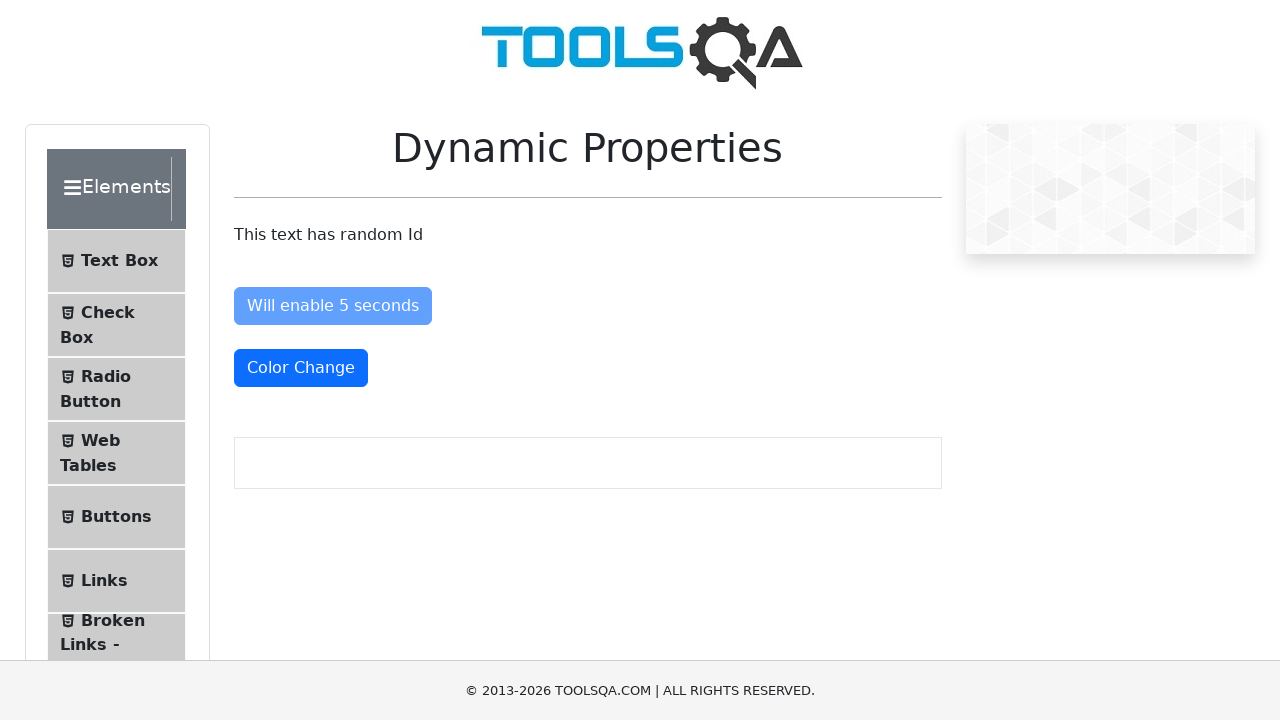

Waited for dynamically appearing element with id 'visibleAfter' to be visible (timeout: 5000ms)
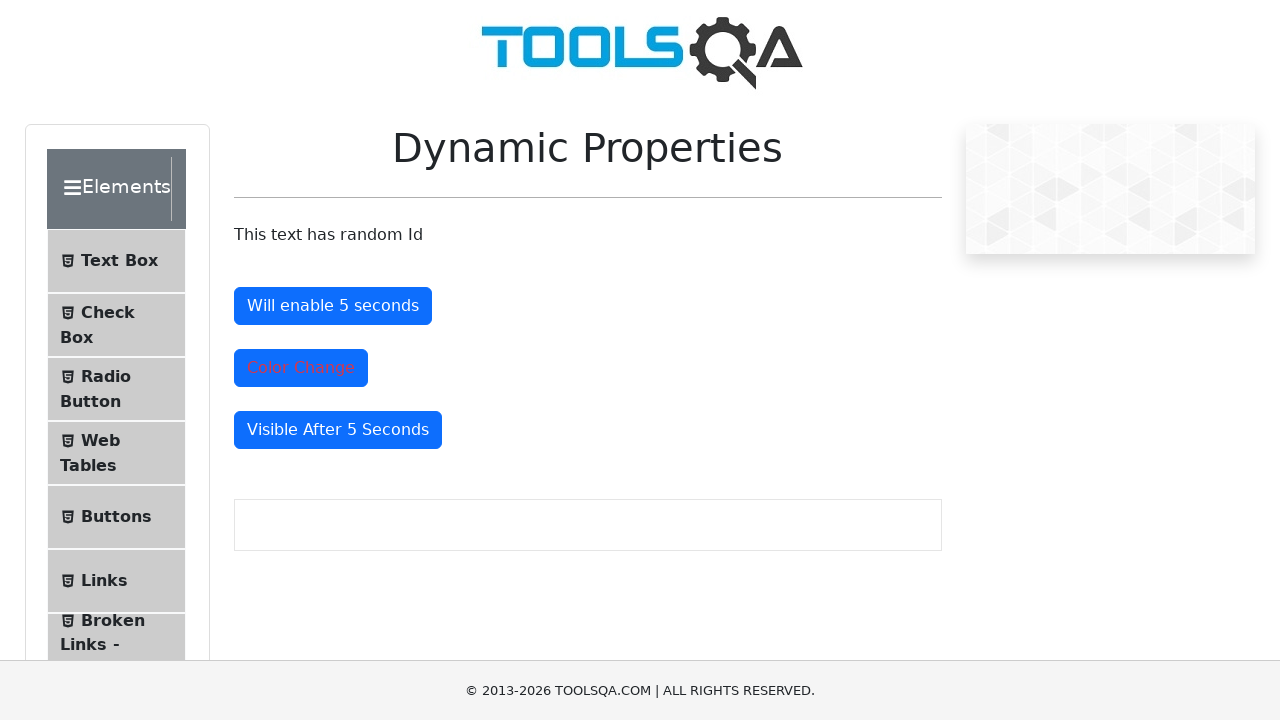

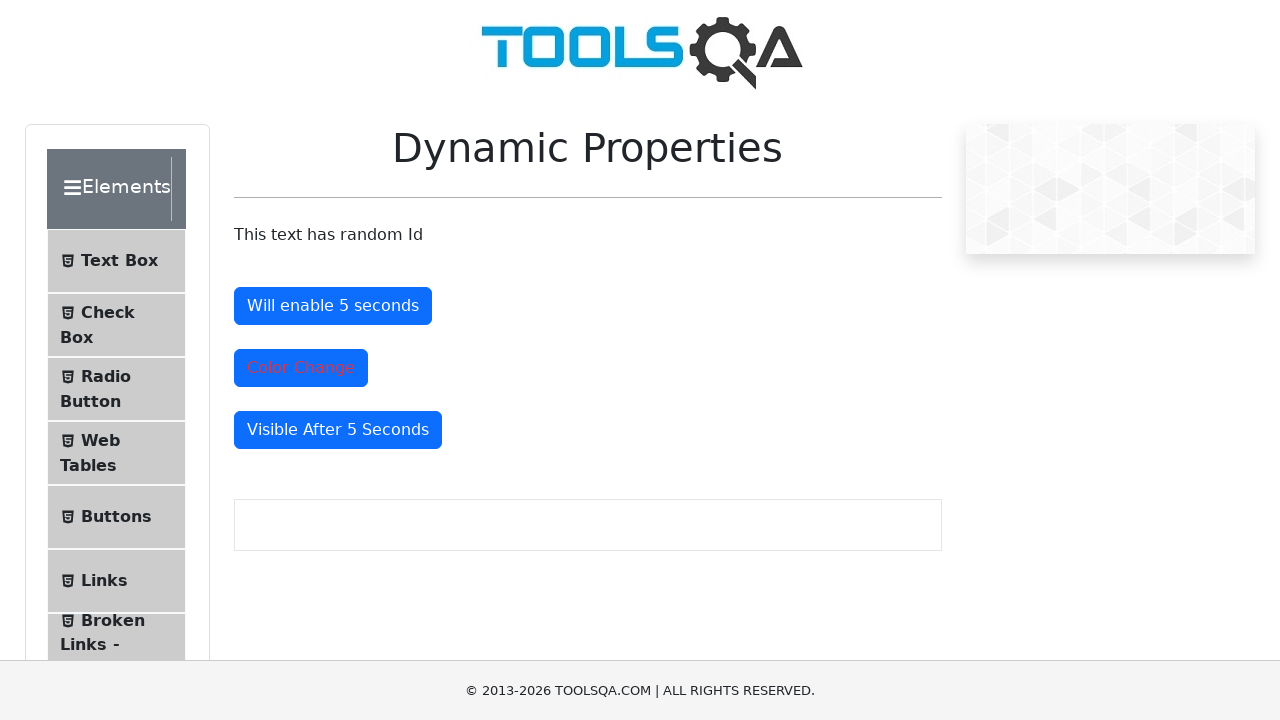